Tests a registration form by filling in required fields (first name, last name, email) and submitting the form, then verifies that a success message is displayed.

Starting URL: http://suninjuly.github.io/registration2.html

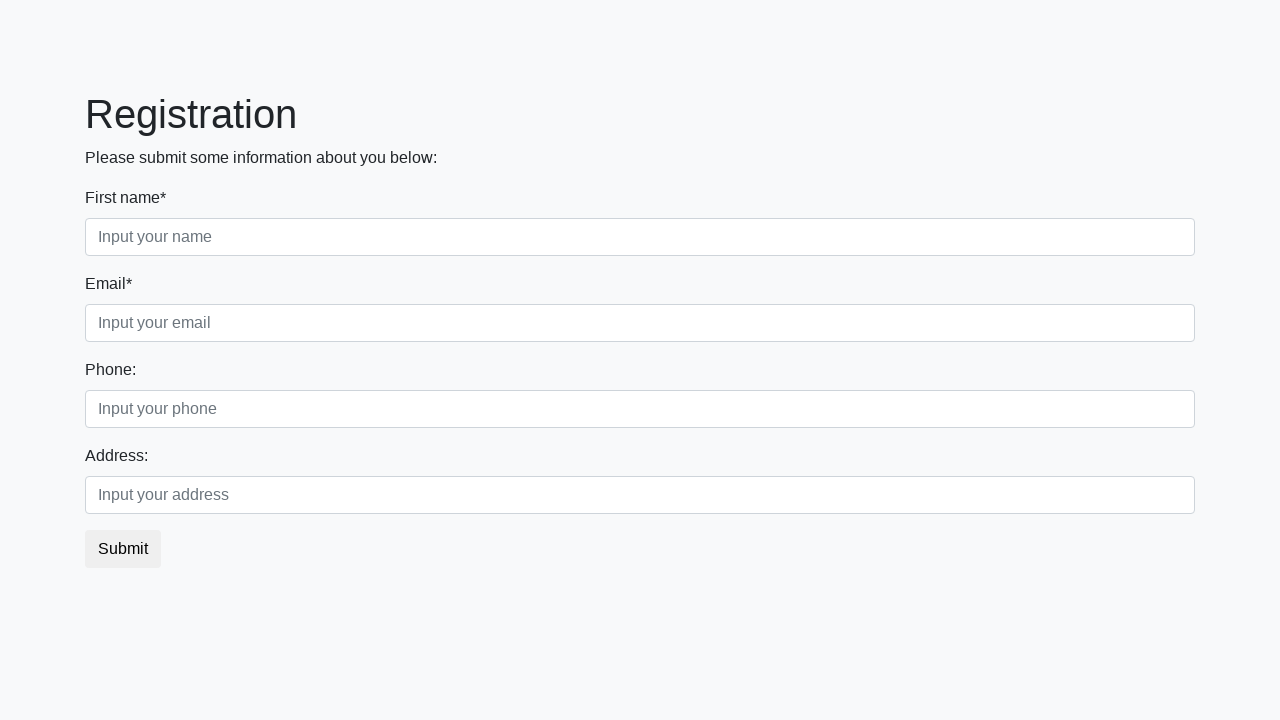

Filled first name field with 'Ivan' on .first
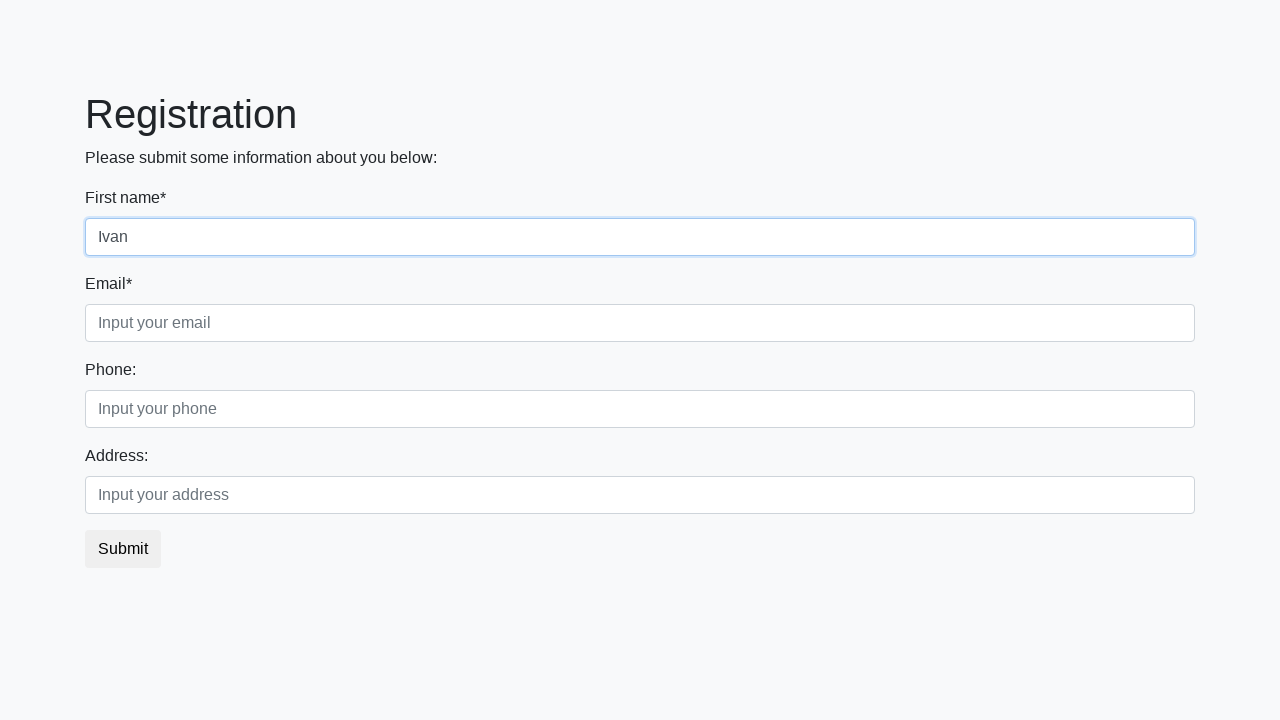

Filled last name field with 'Ivanov' on .second
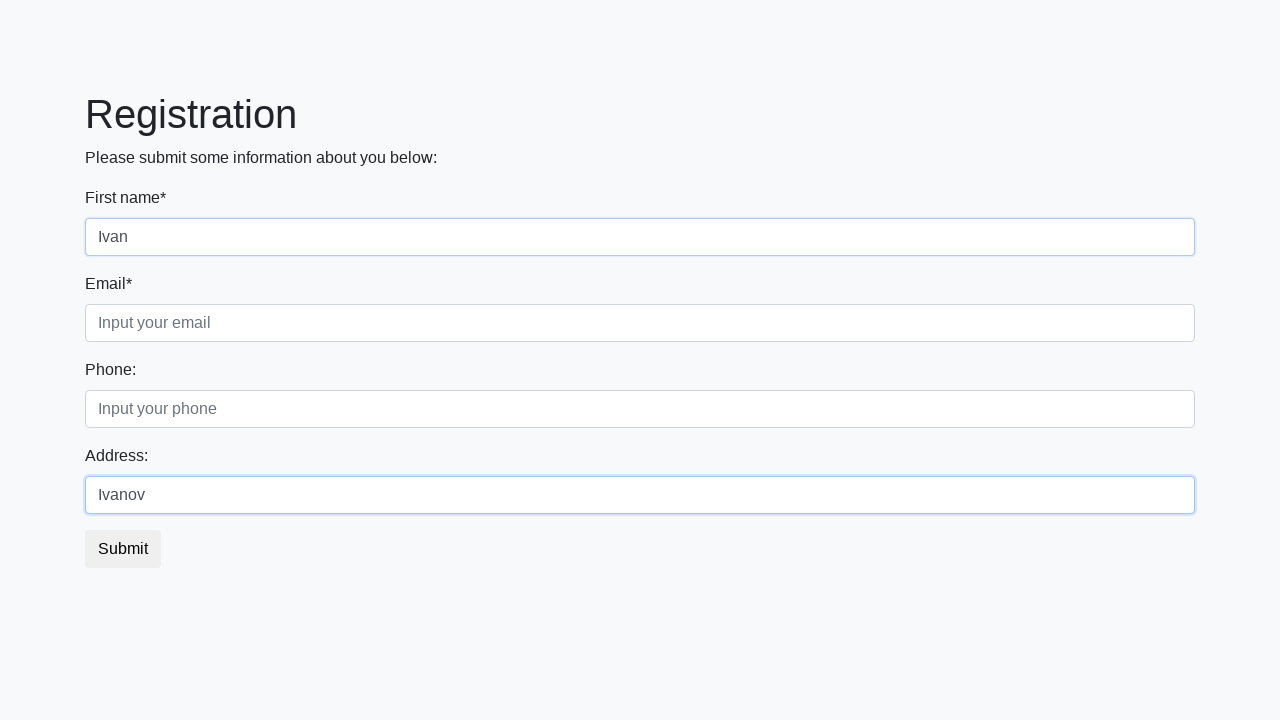

Filled email field with 'ivan@gmail.com' on .third
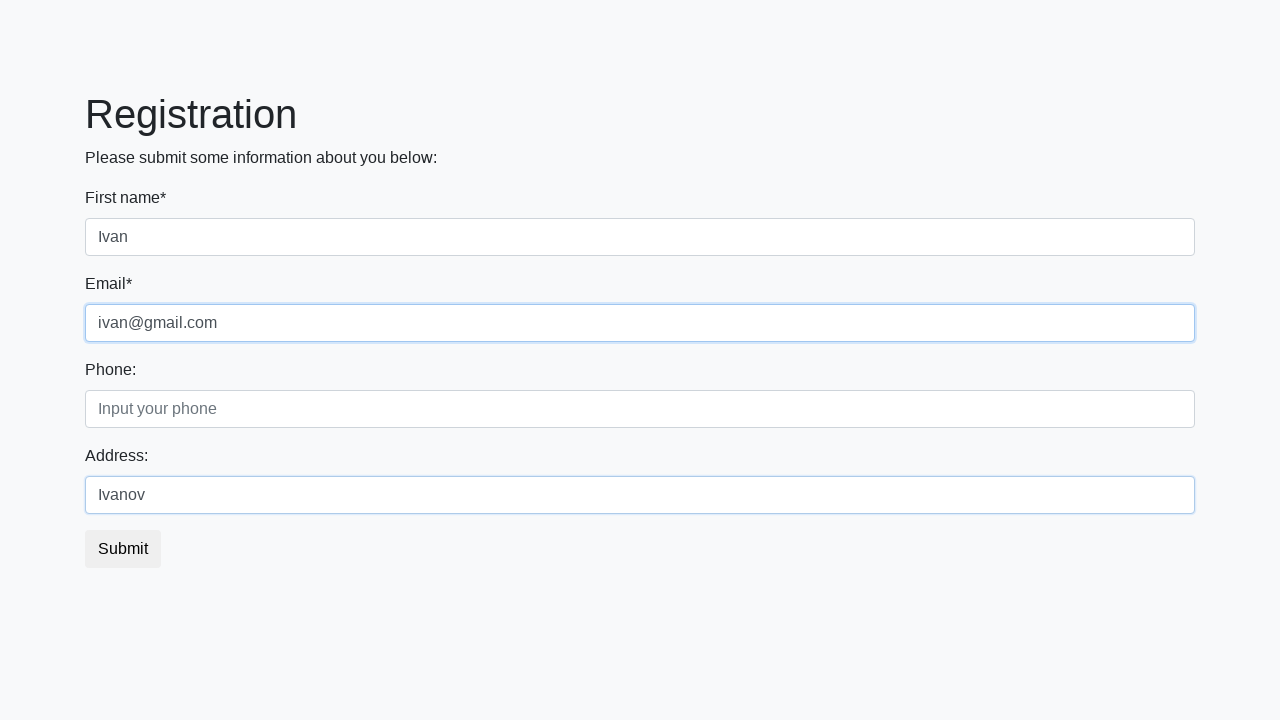

Clicked submit button to register at (123, 549) on button.btn
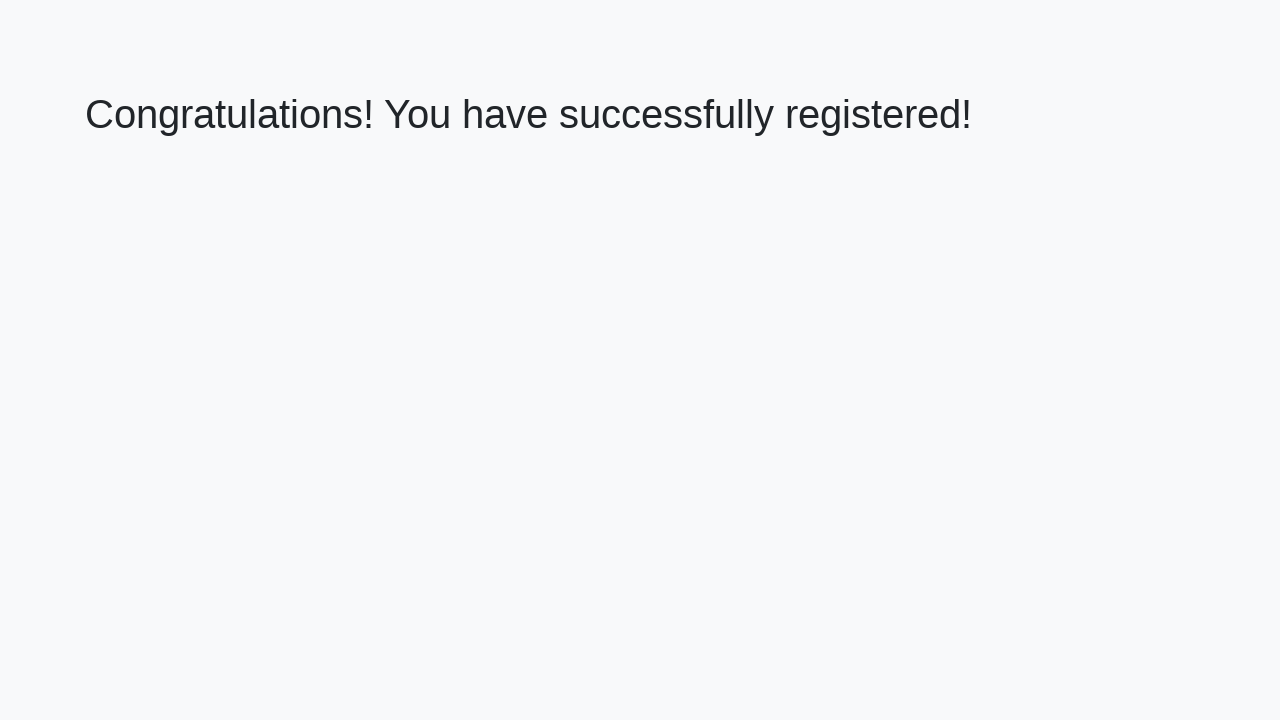

Success page loaded with h1 element
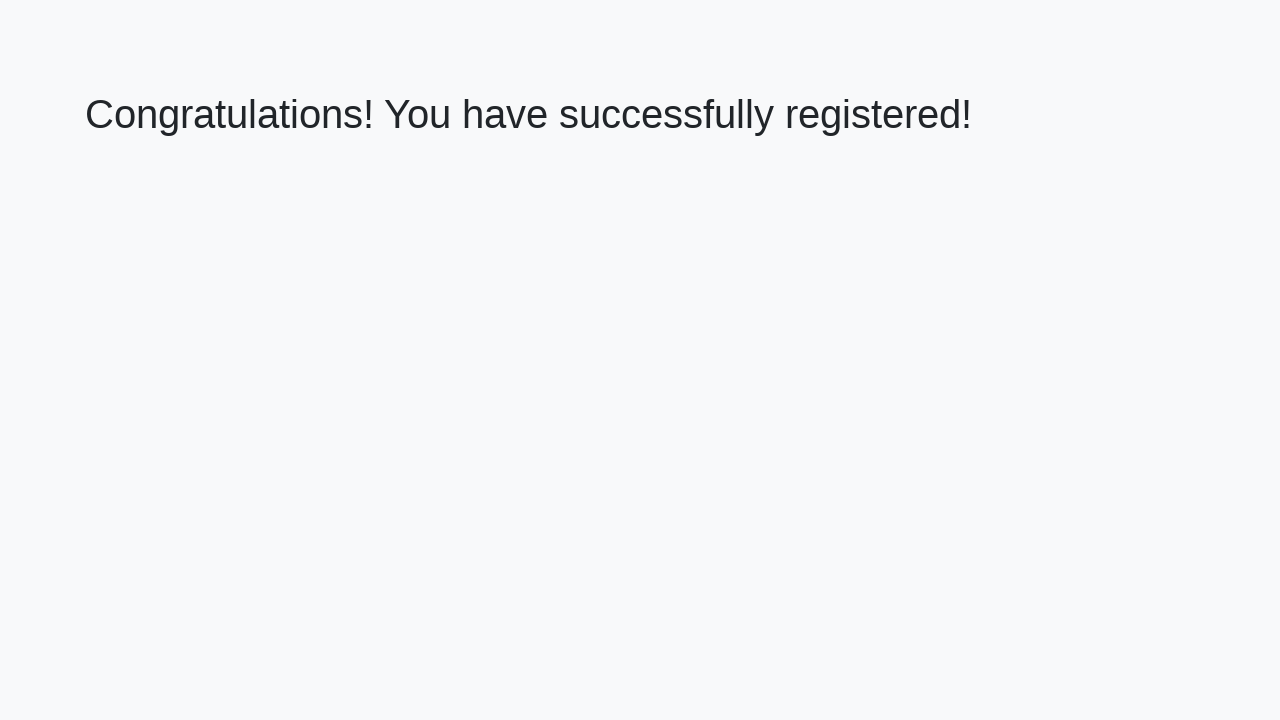

Retrieved success message text
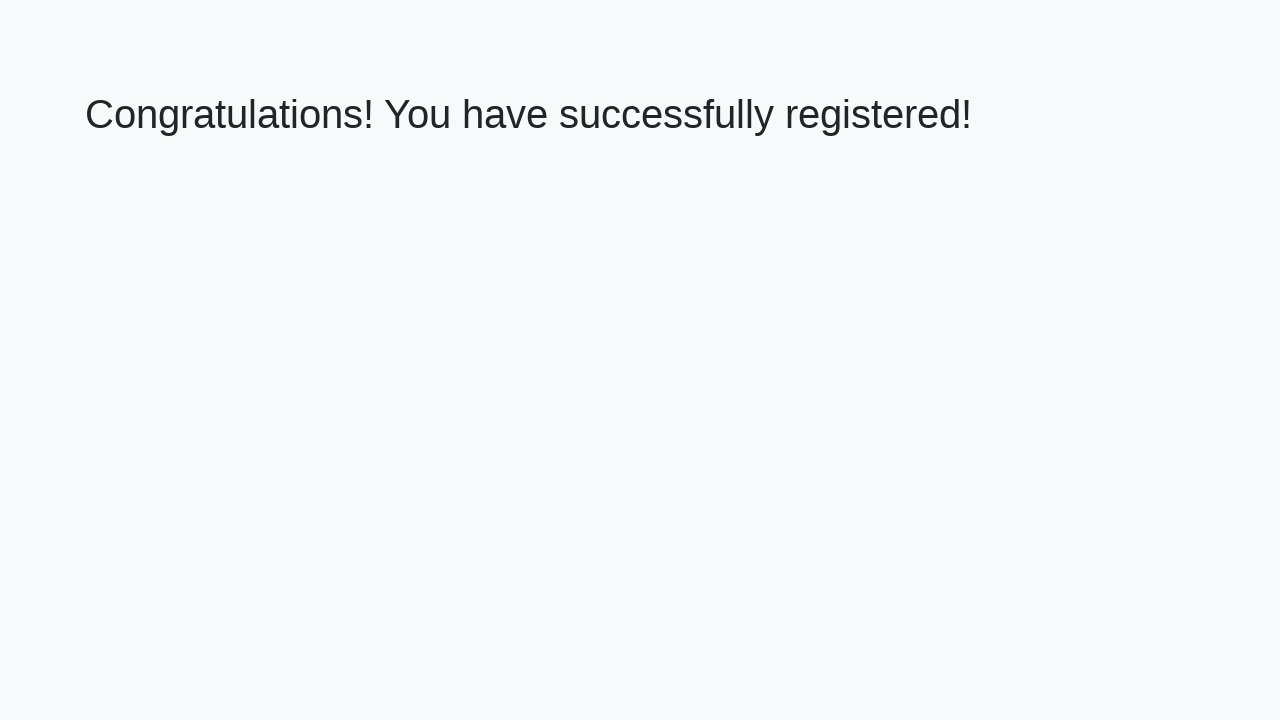

Verified success message: 'Congratulations! You have successfully registered!'
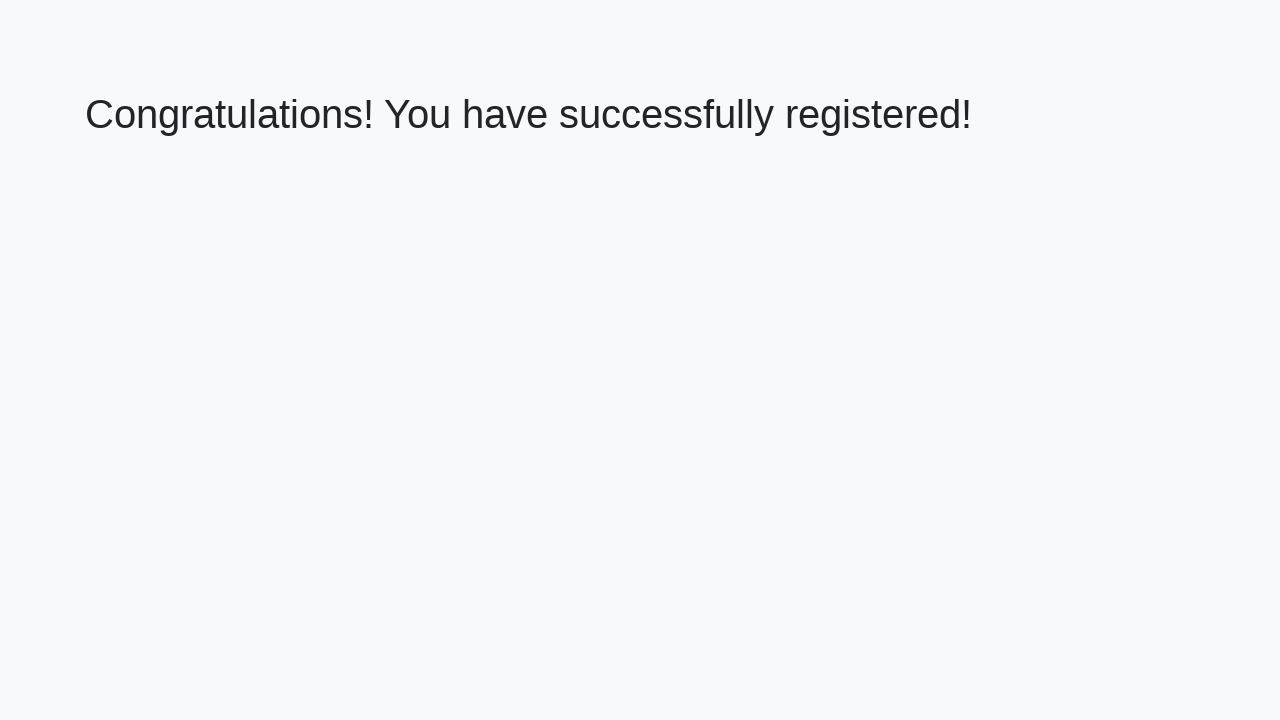

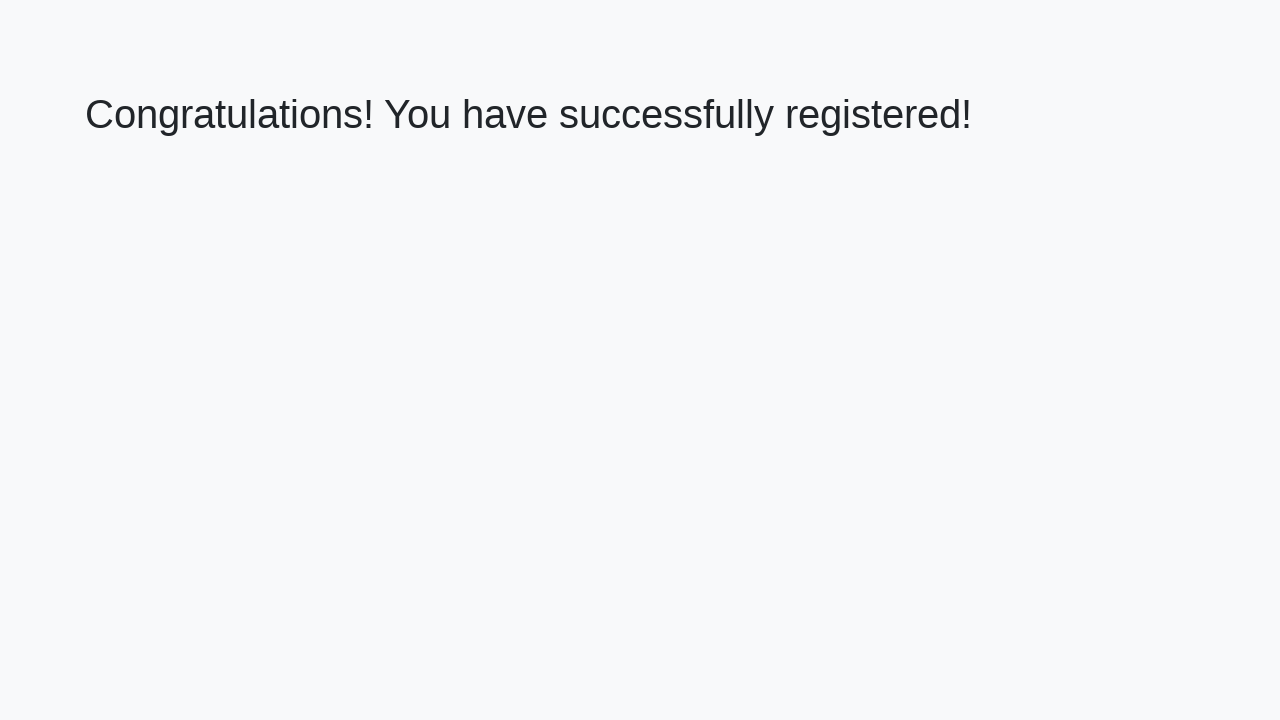